Verifies that the main product menu is visible on the homepage

Starting URL: https://bookbox.ch

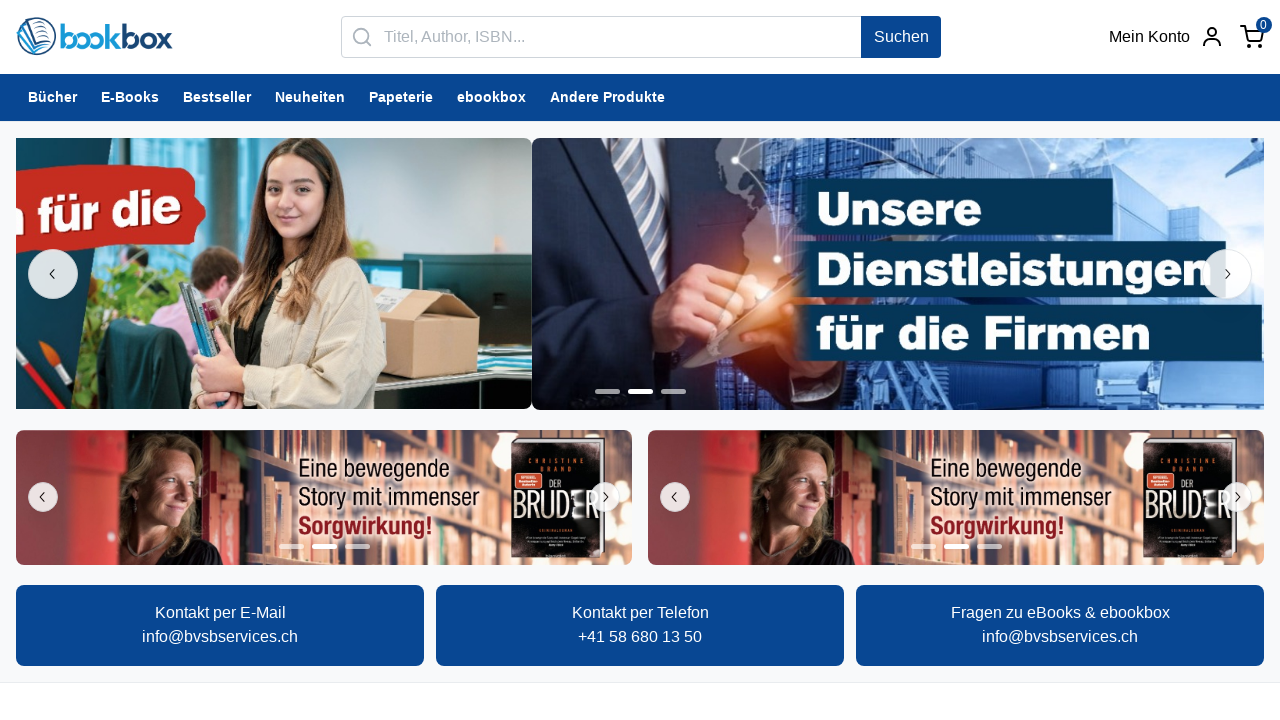

Located main product menu element
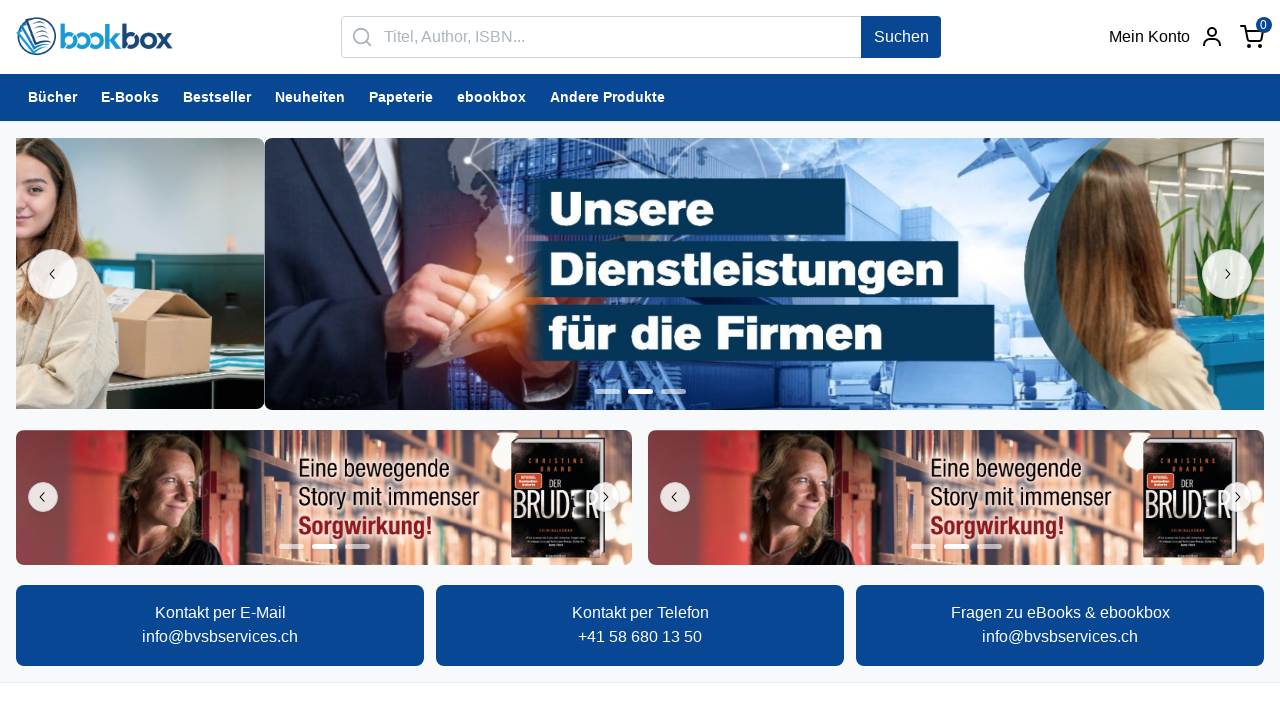

Main product menu is now visible on the homepage
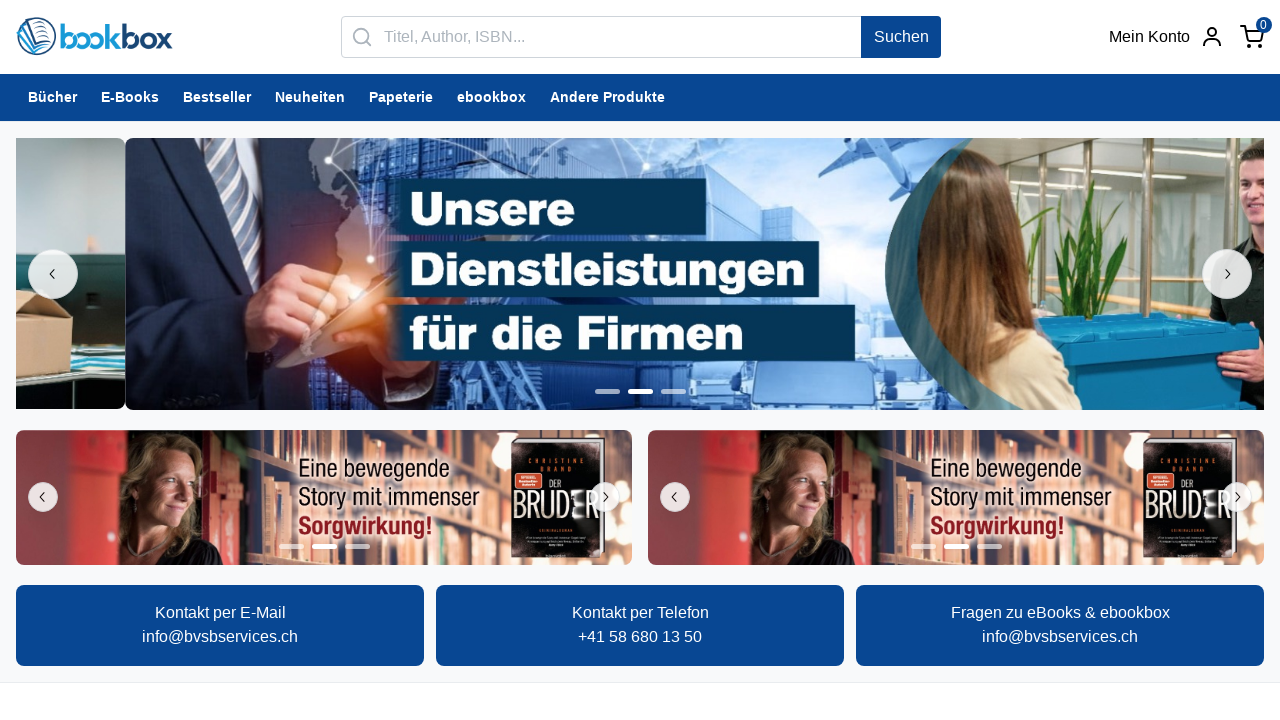

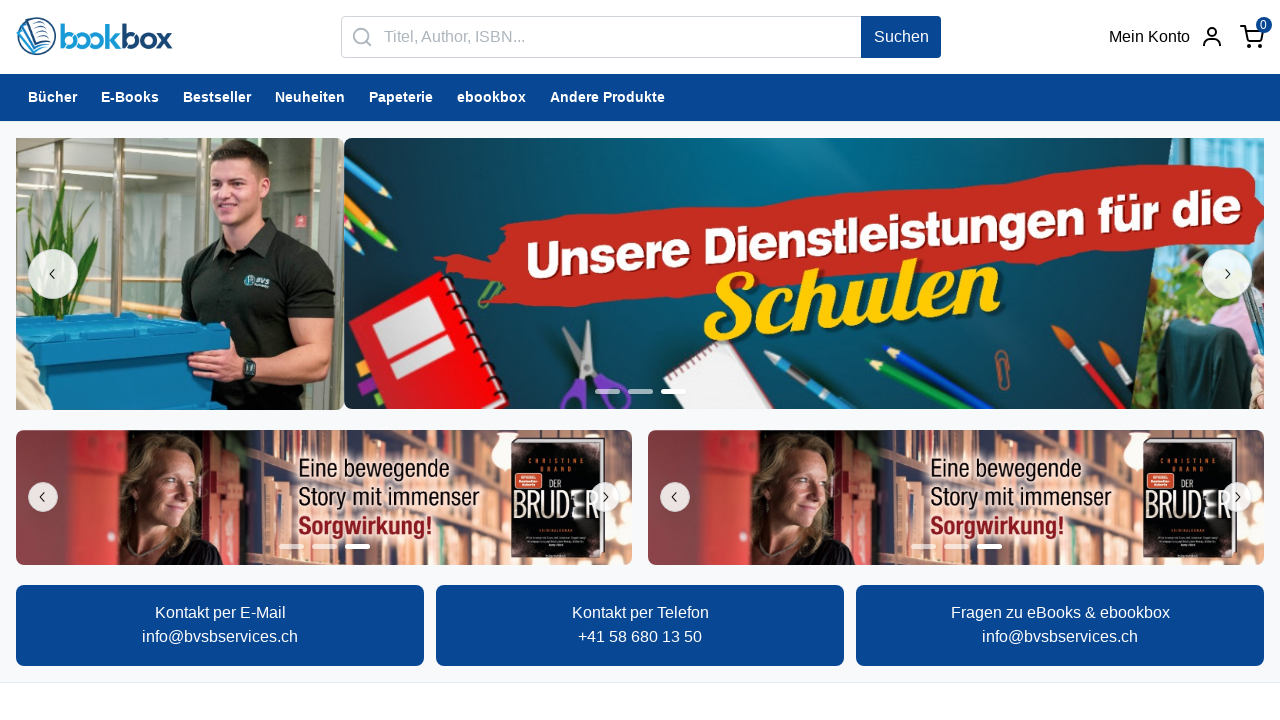